Tests login error handling by entering an invalid username and valid password, then verifying the error message is displayed

Starting URL: https://www.saucedemo.com/

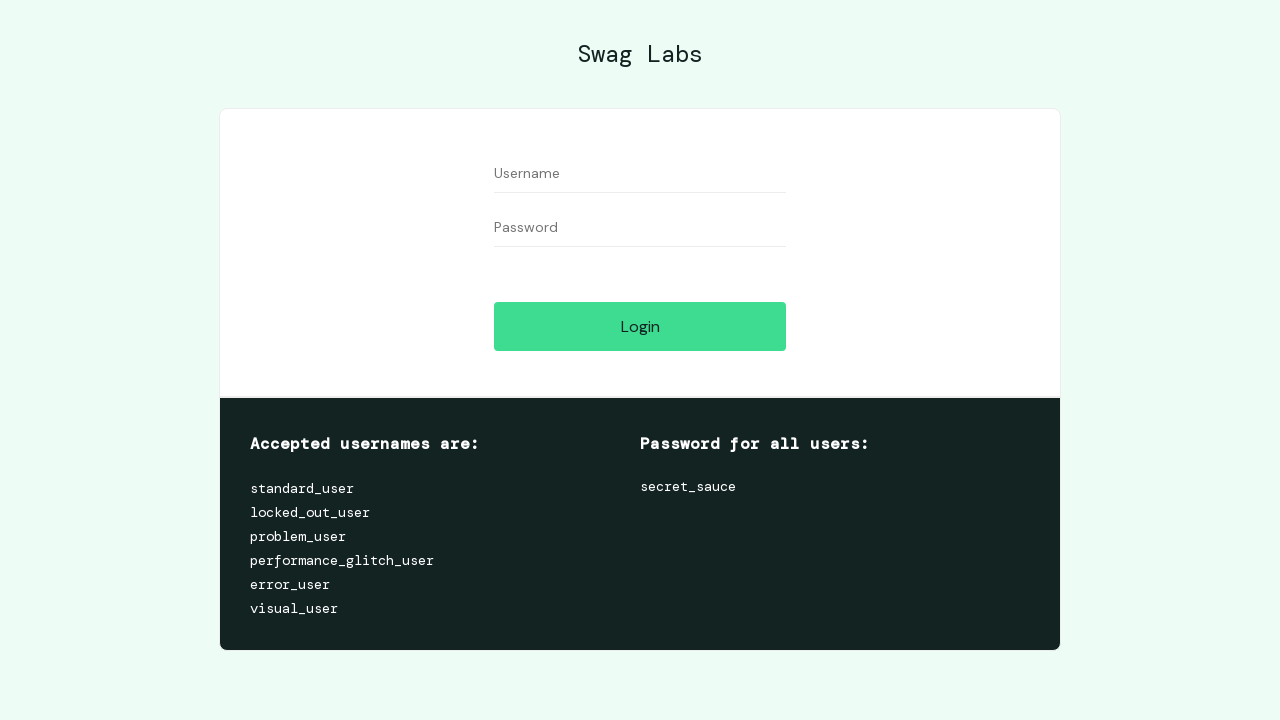

Filled username field with invalid username 'Egemen' on #user-name
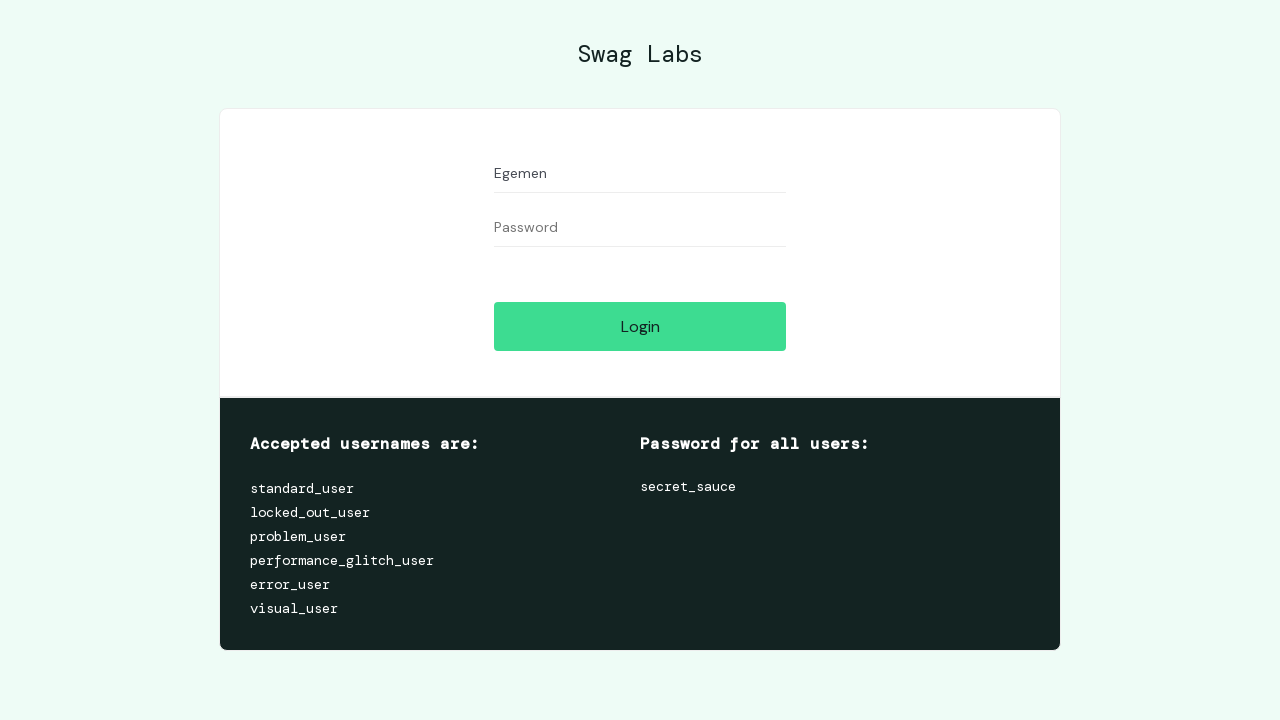

Filled password field with valid password 'secret_sauce' on #password
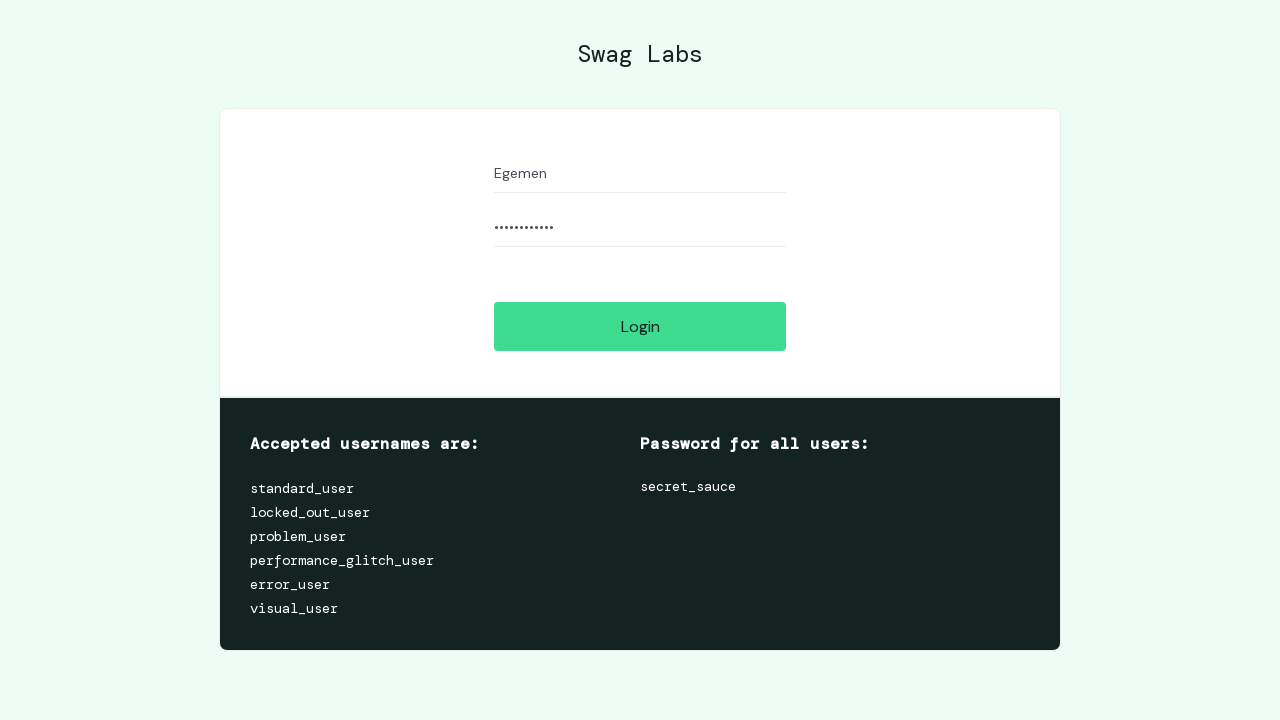

Clicked login button at (640, 326) on #login-button
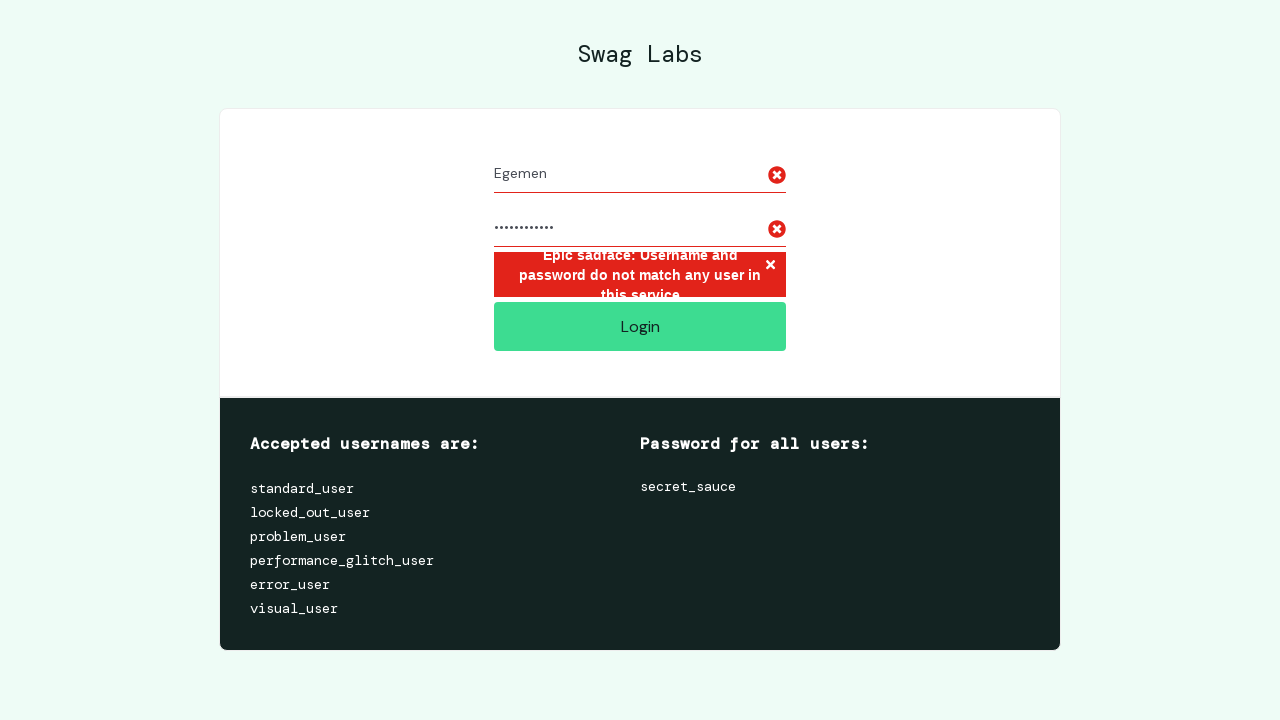

Located error message element
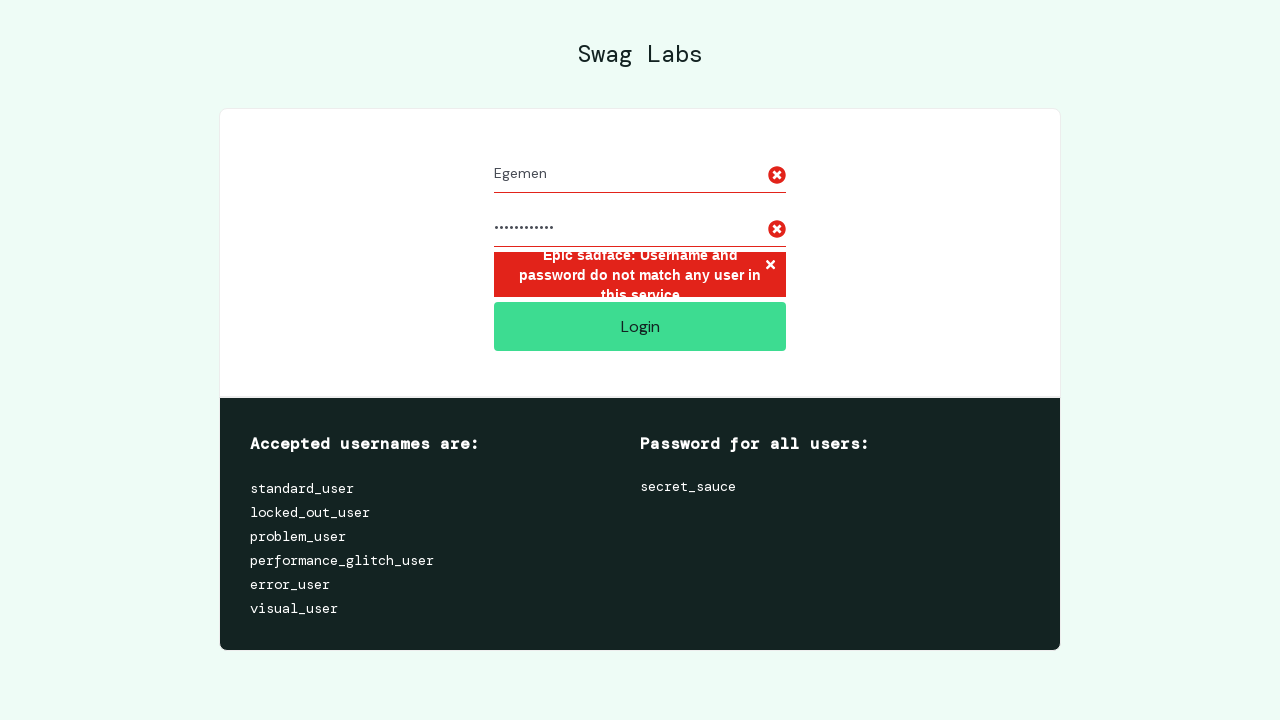

Verified error message displays correct text: 'Epic sadface: Username and password do not match any user in this service'
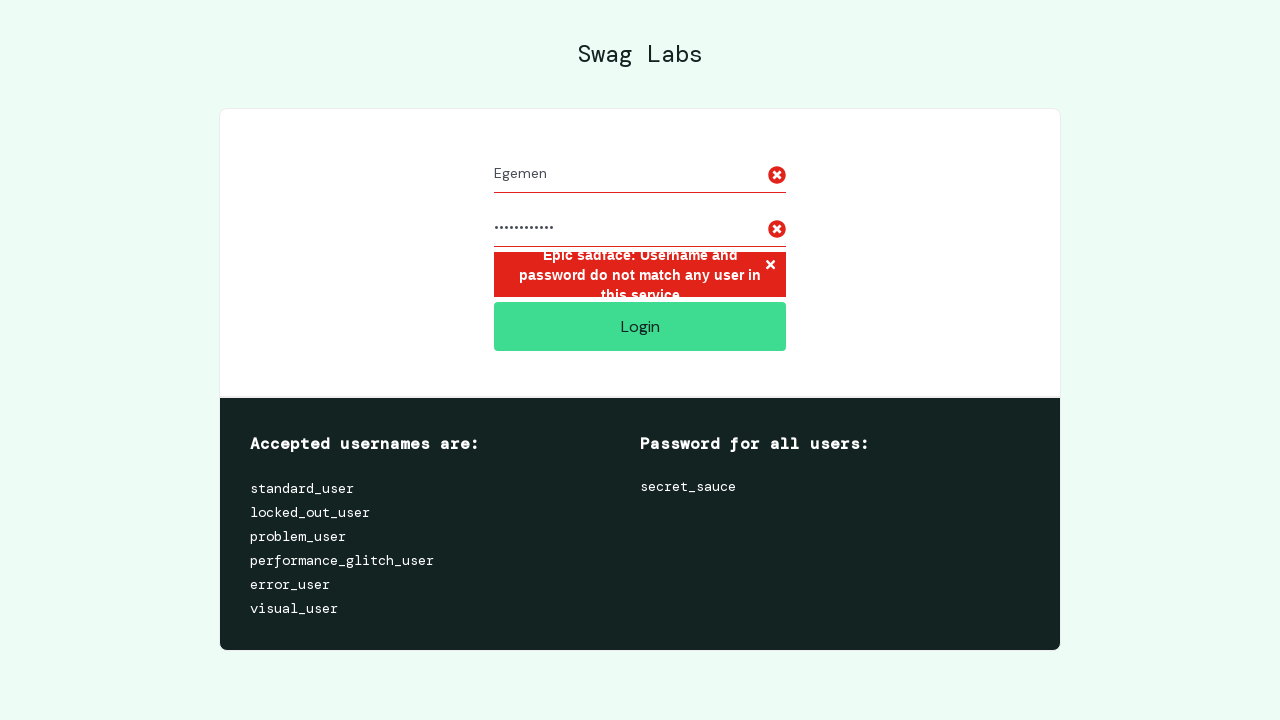

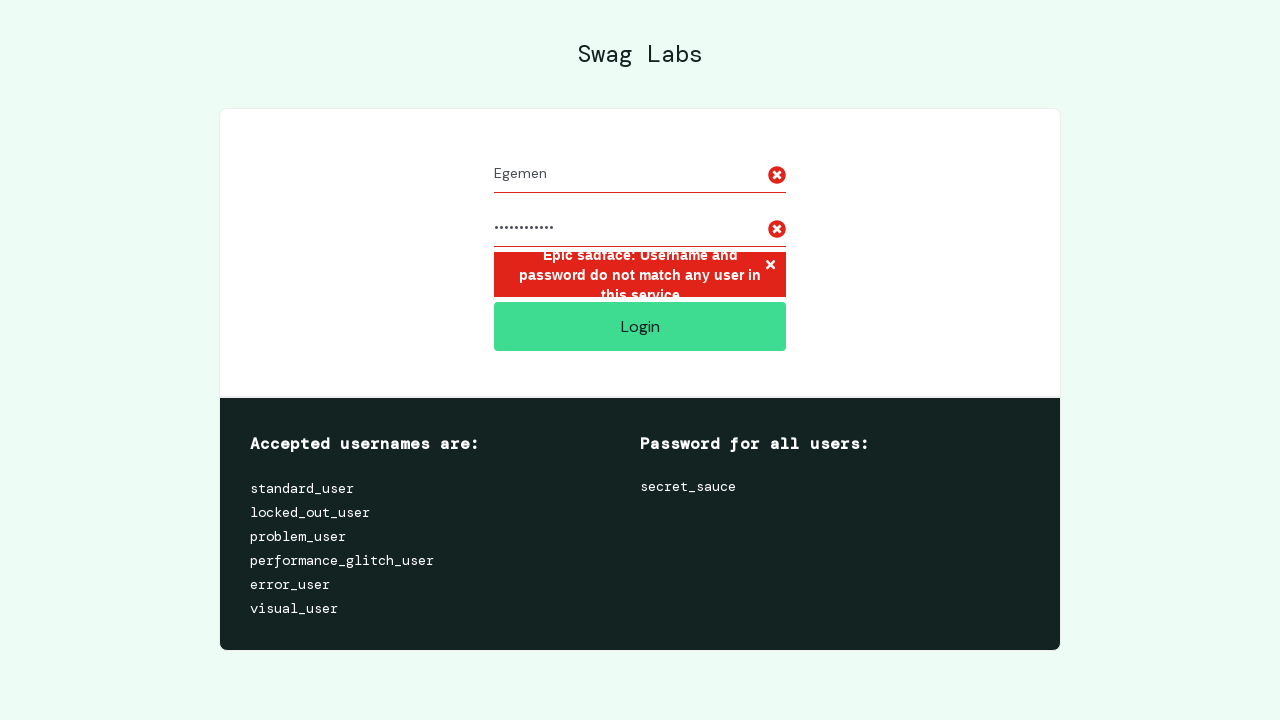